Tests the search filter functionality by searching for "Rice" and verifying filtered results

Starting URL: https://rahulshettyacademy.com/greenkart/#/offers

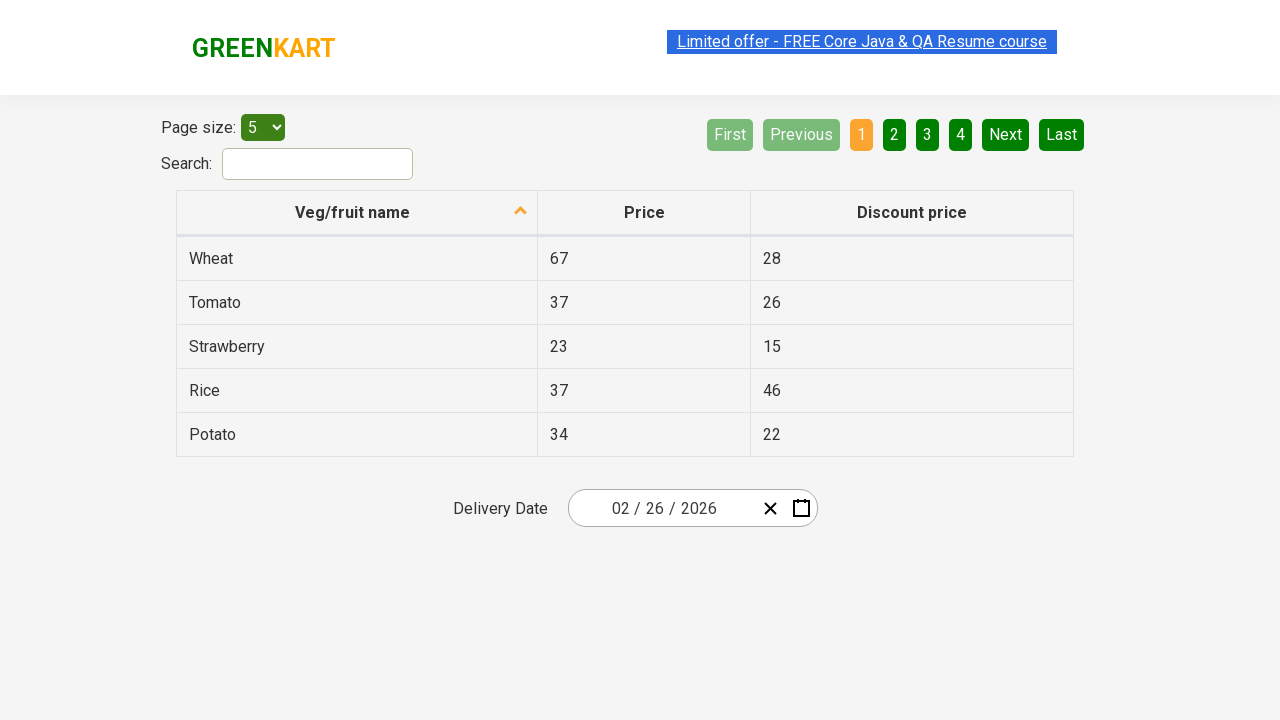

Filled search filter field with 'Rice' on #search-field
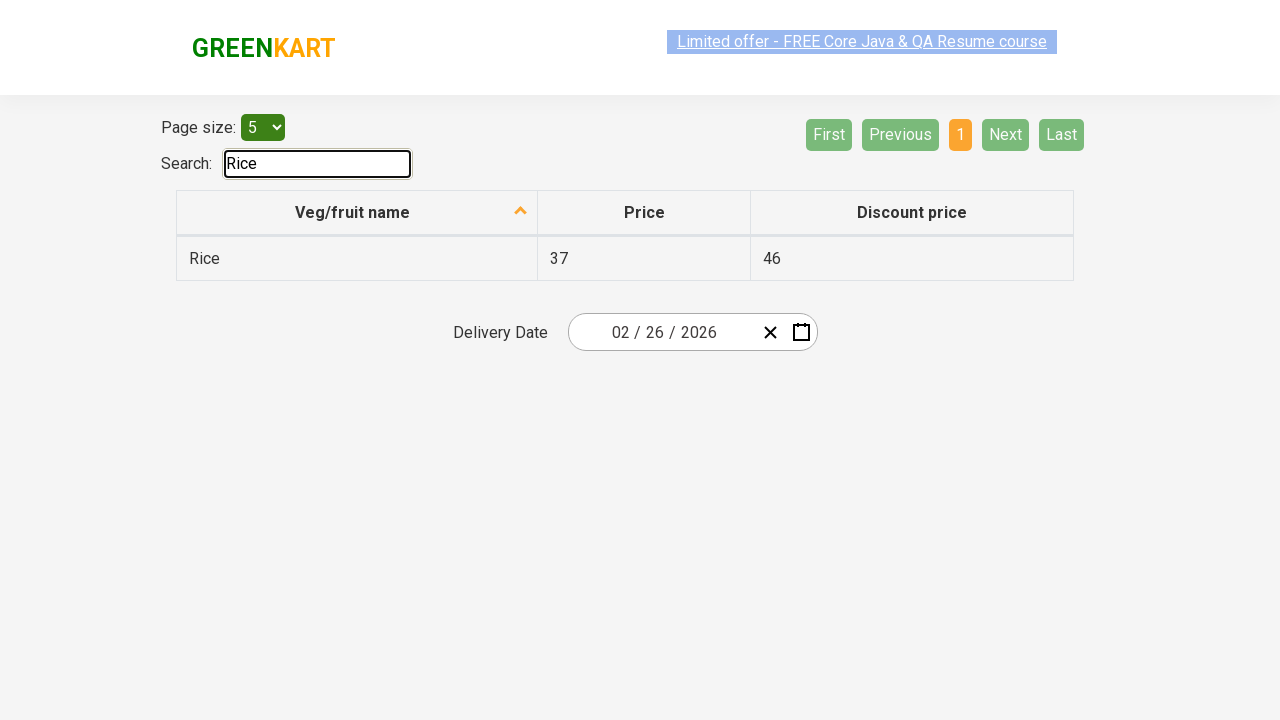

Waited 500ms for filter to complete
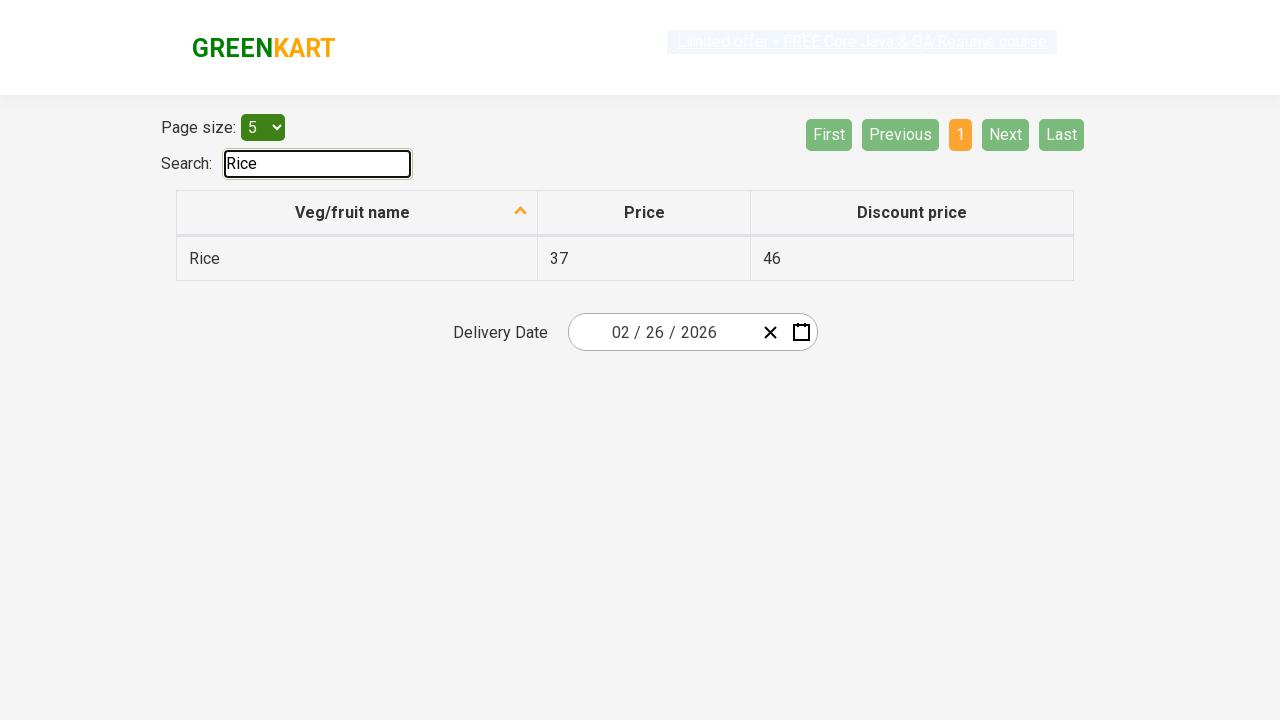

Retrieved all visible items from first column
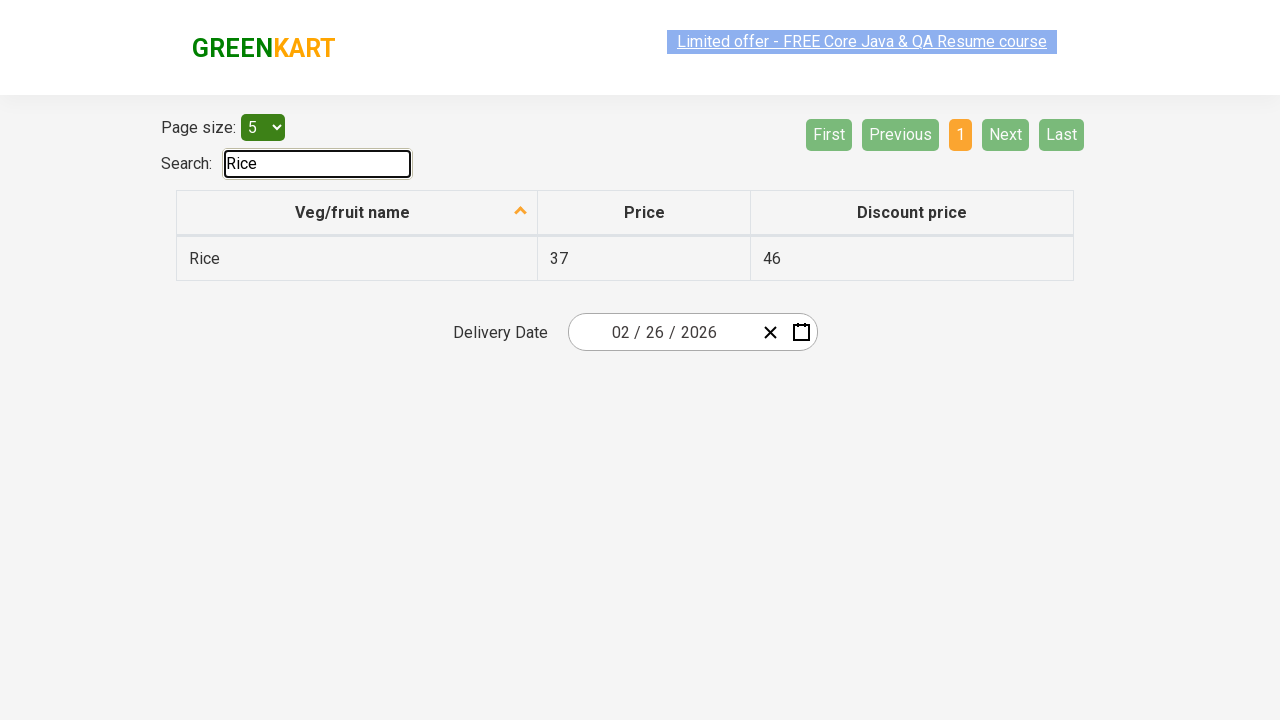

Filtered items to verify 'Rice' is present in results
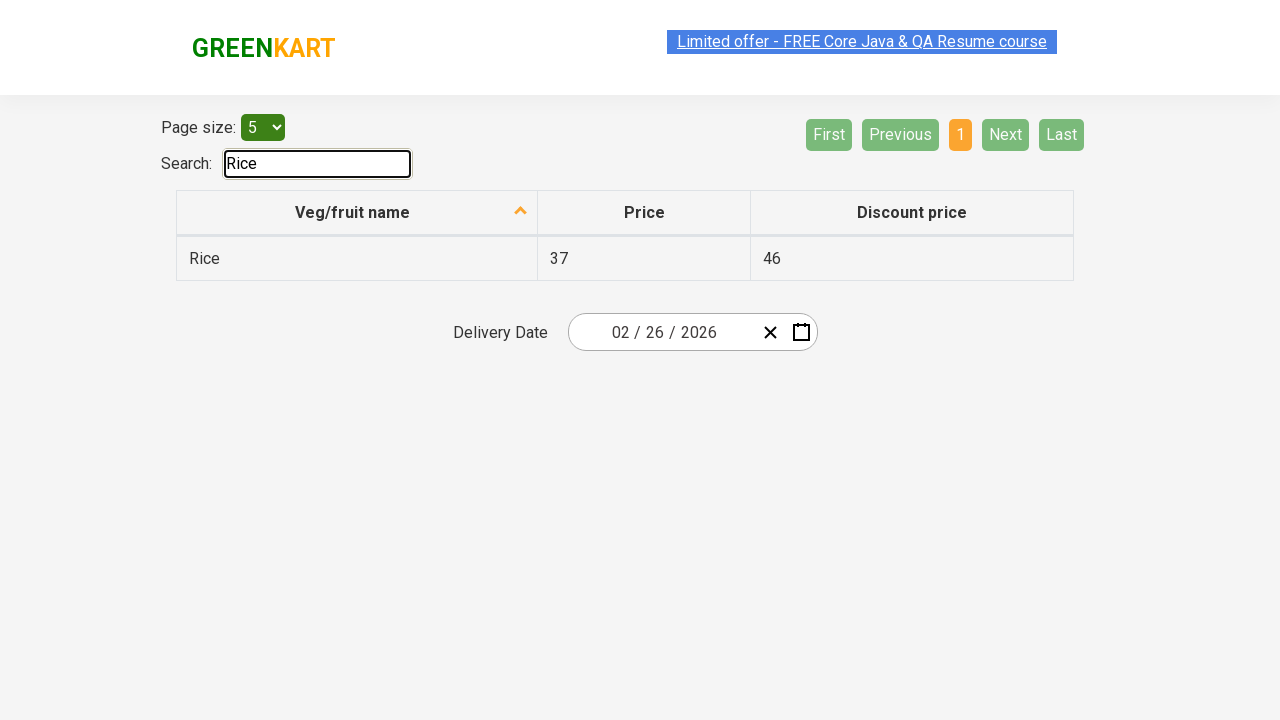

Asserted all filtered items contain 'Rice' - filter working correctly
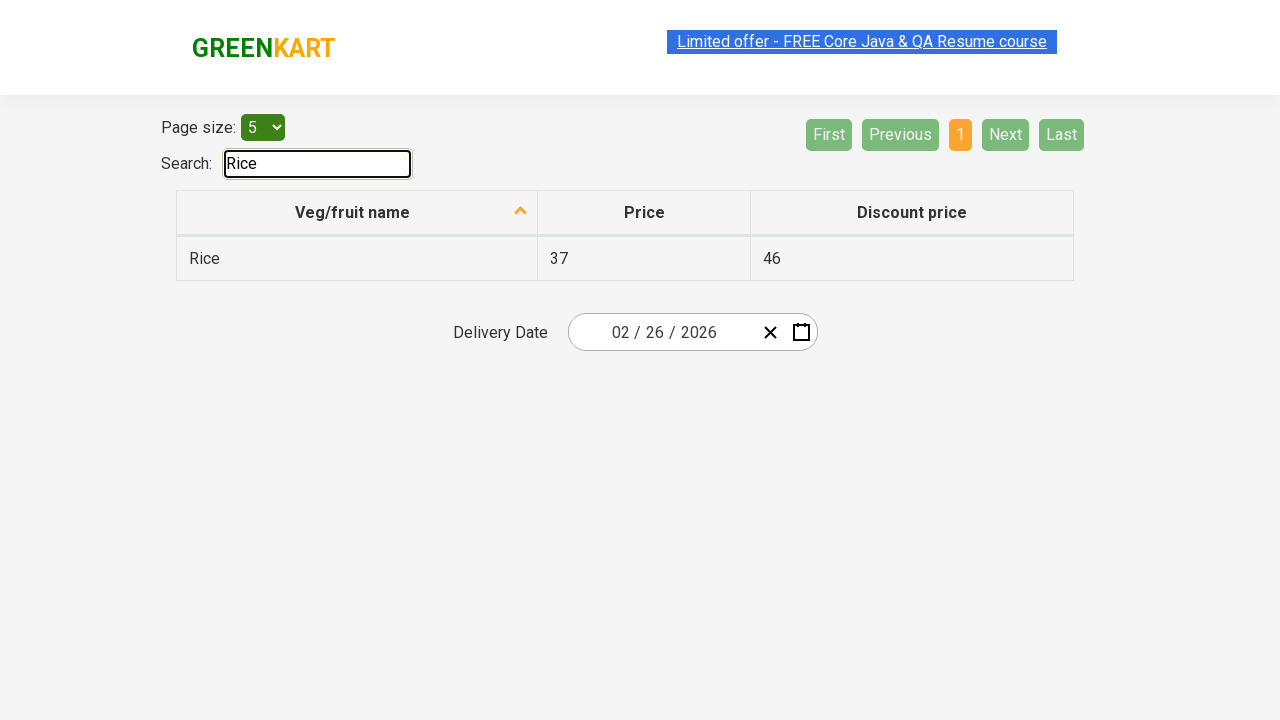

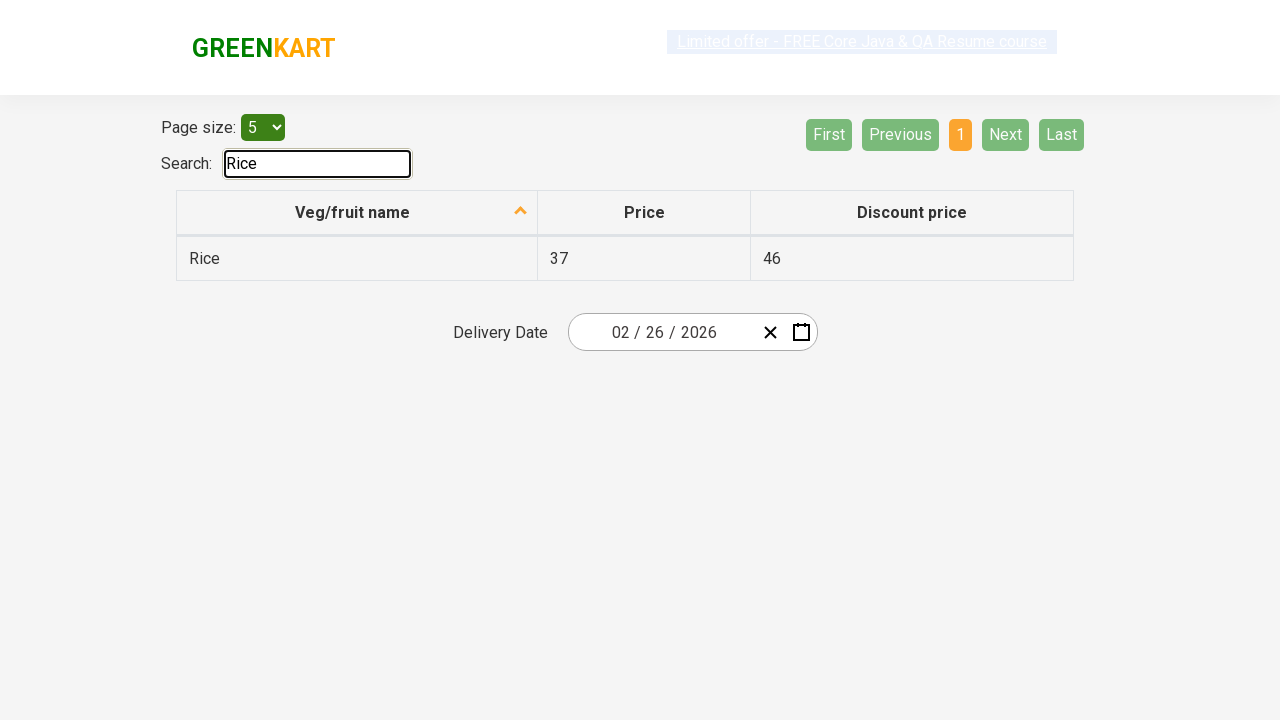